Tests expanding the third accordion, clicking its content, then collapsing it, and verifying the content visibility

Starting URL: https://demoqa.com

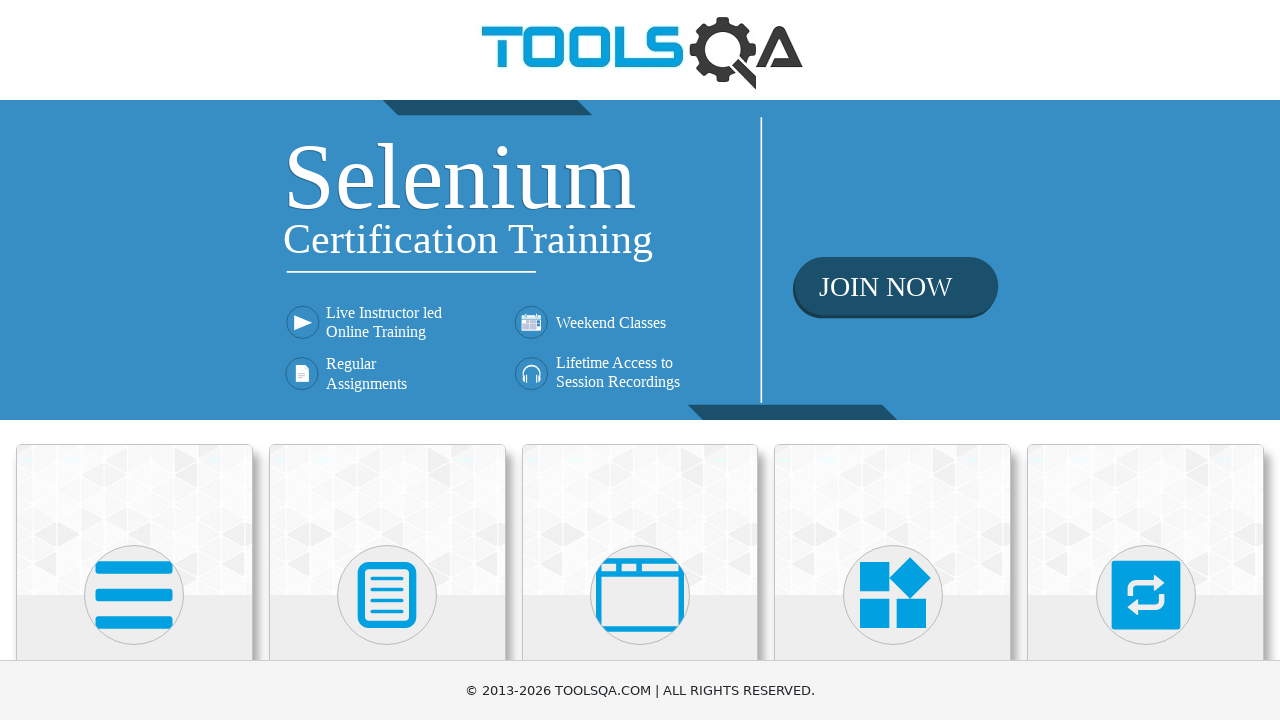

Clicked on Widgets heading to navigate to Widgets section at (893, 360) on internal:role=heading[name="Widgets"i]
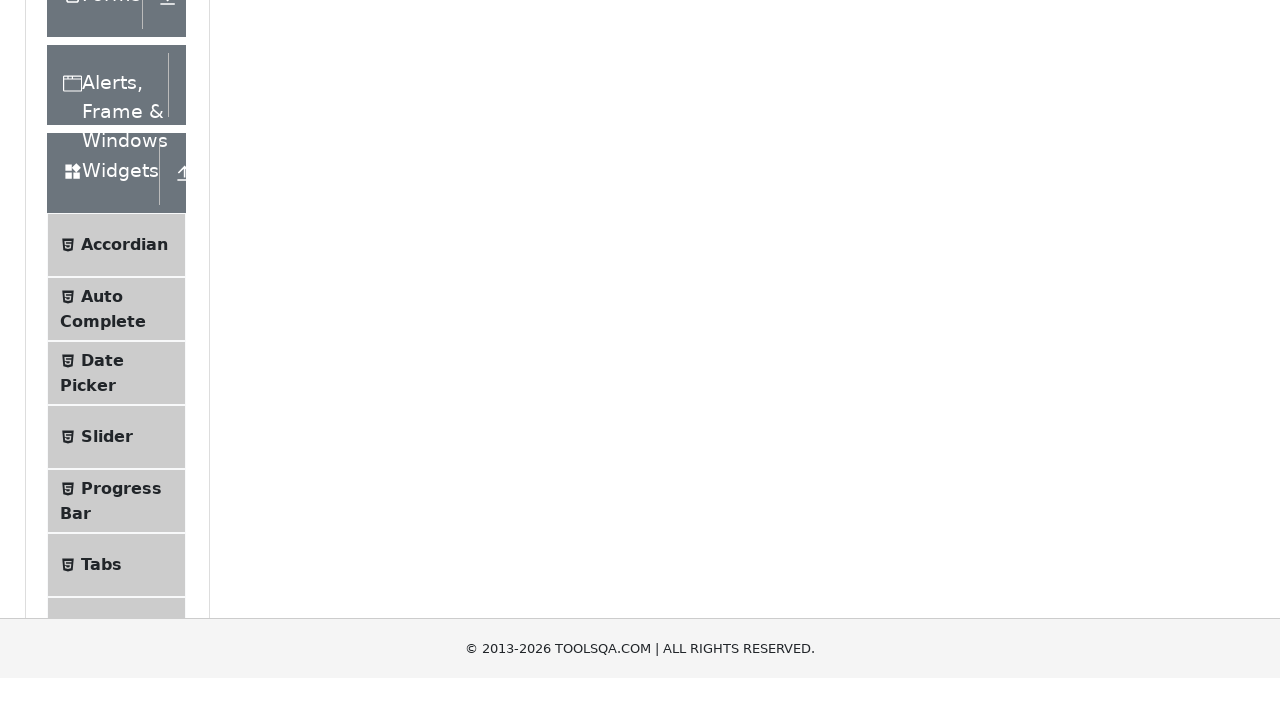

Clicked on Accordian menu item at (124, 525) on internal:text="Accordian"i
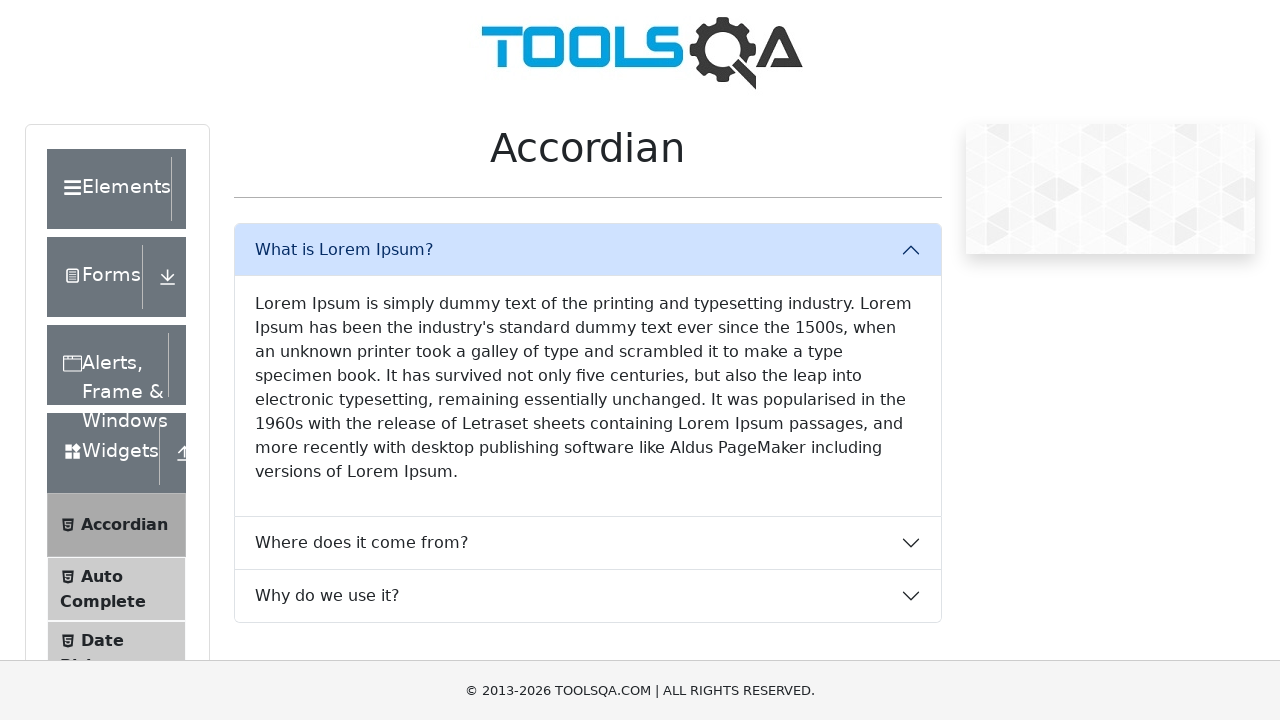

Expanded third accordion by clicking 'Why do we use it?' header at (588, 596) on internal:text="Why do we use it?"i
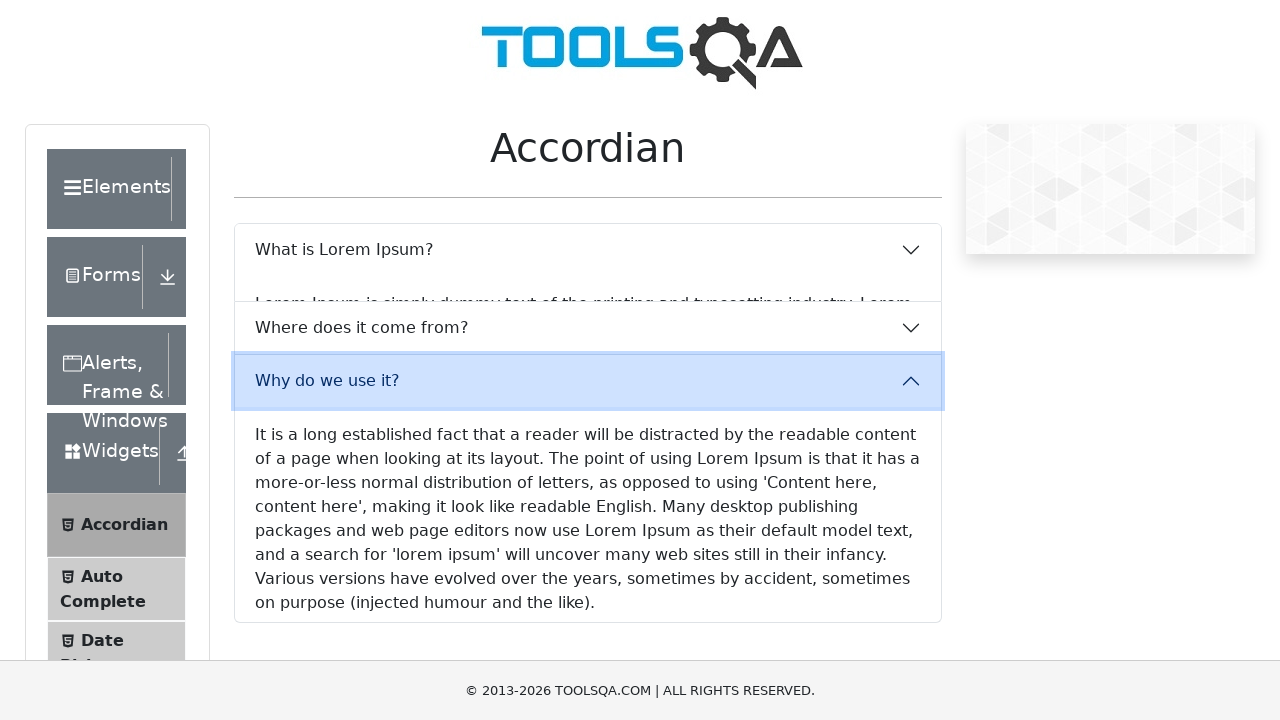

Clicked on accordion content text 'It is a long established fact' at (588, 494) on internal:text="It is a long established fact"i
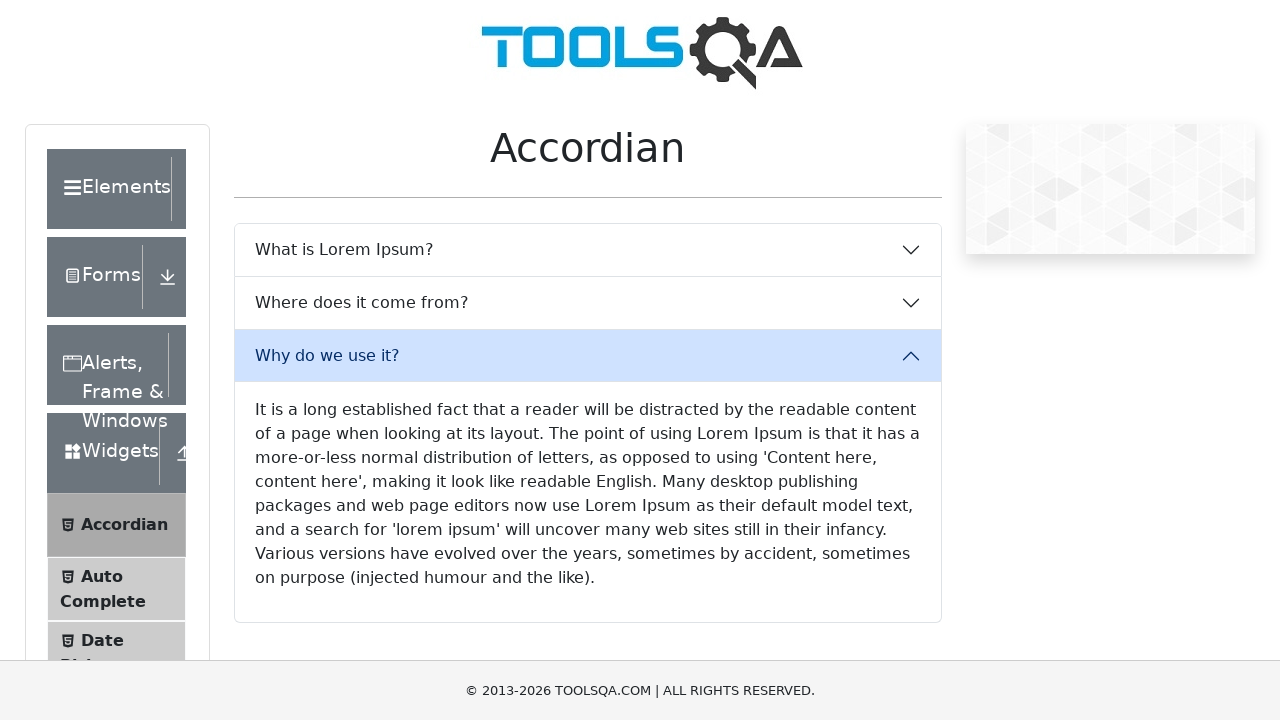

Collapsed third accordion by clicking 'Why do we use it?' header again at (588, 356) on internal:text="Why do we use it?"i
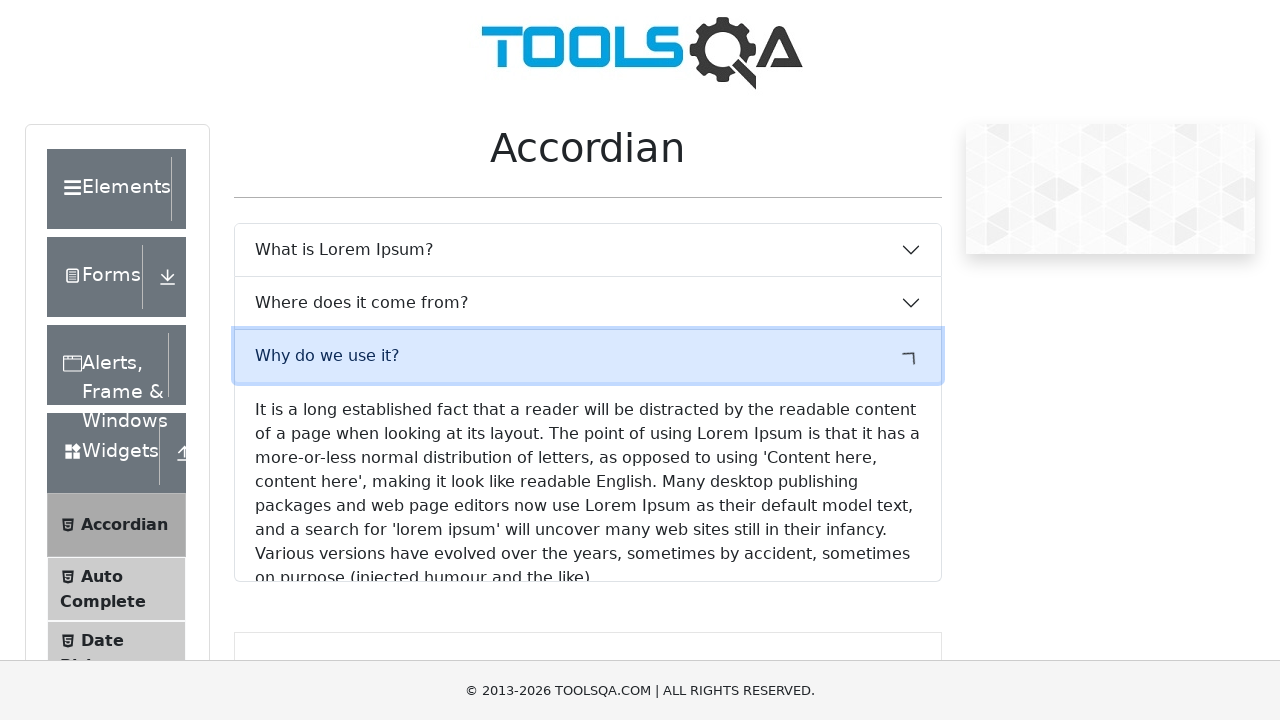

Waited for accordion content text to be present in DOM
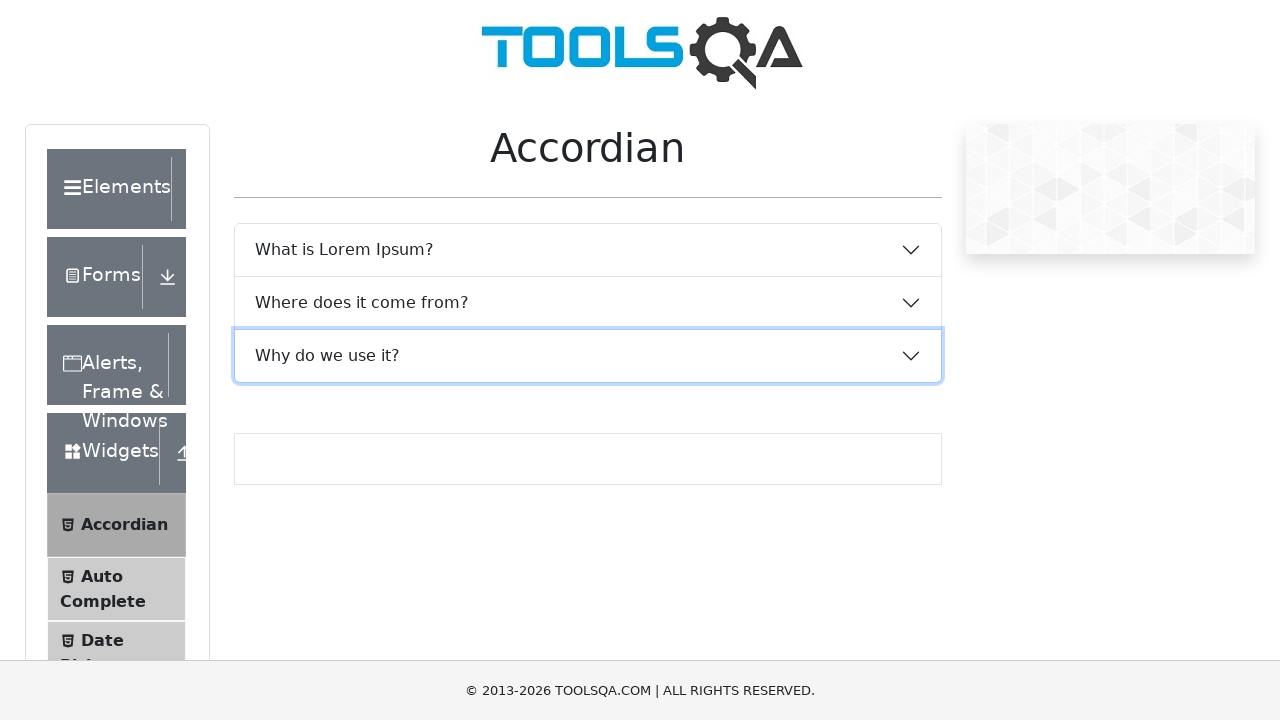

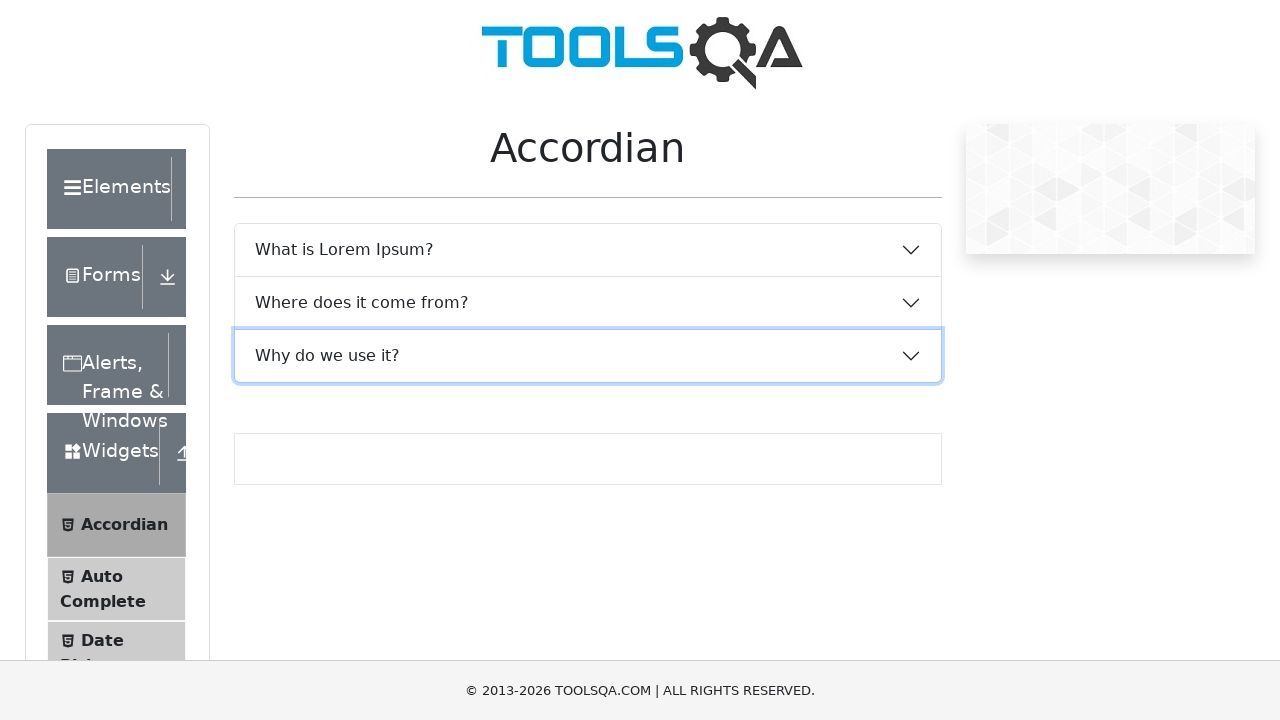